Tests dropdown selection within an iframe by switching to the frame and selecting an option from a dropdown menu

Starting URL: https://www.w3schools.com/tags/tryit.asp?filename=tryhtml_select

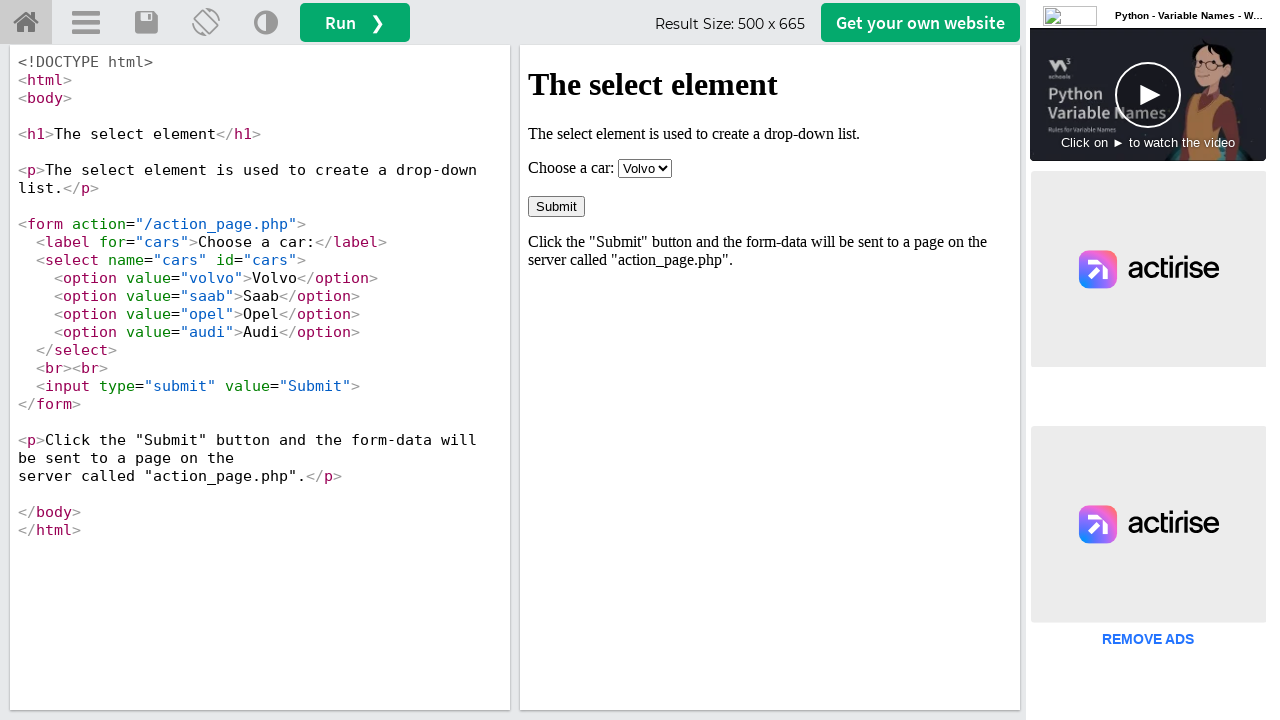

Located iframe with id 'iframeResult'
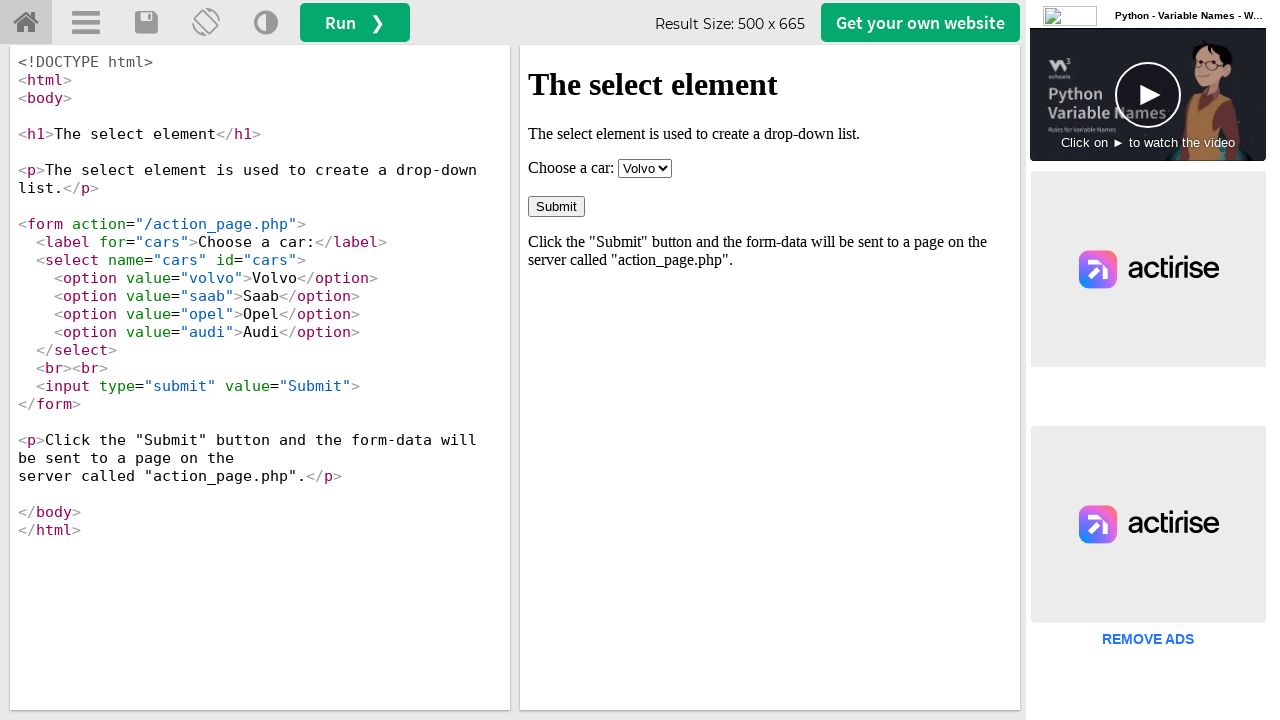

Selected 'Saab' option from dropdown menu within iframe on #iframeResult >> internal:control=enter-frame >> select
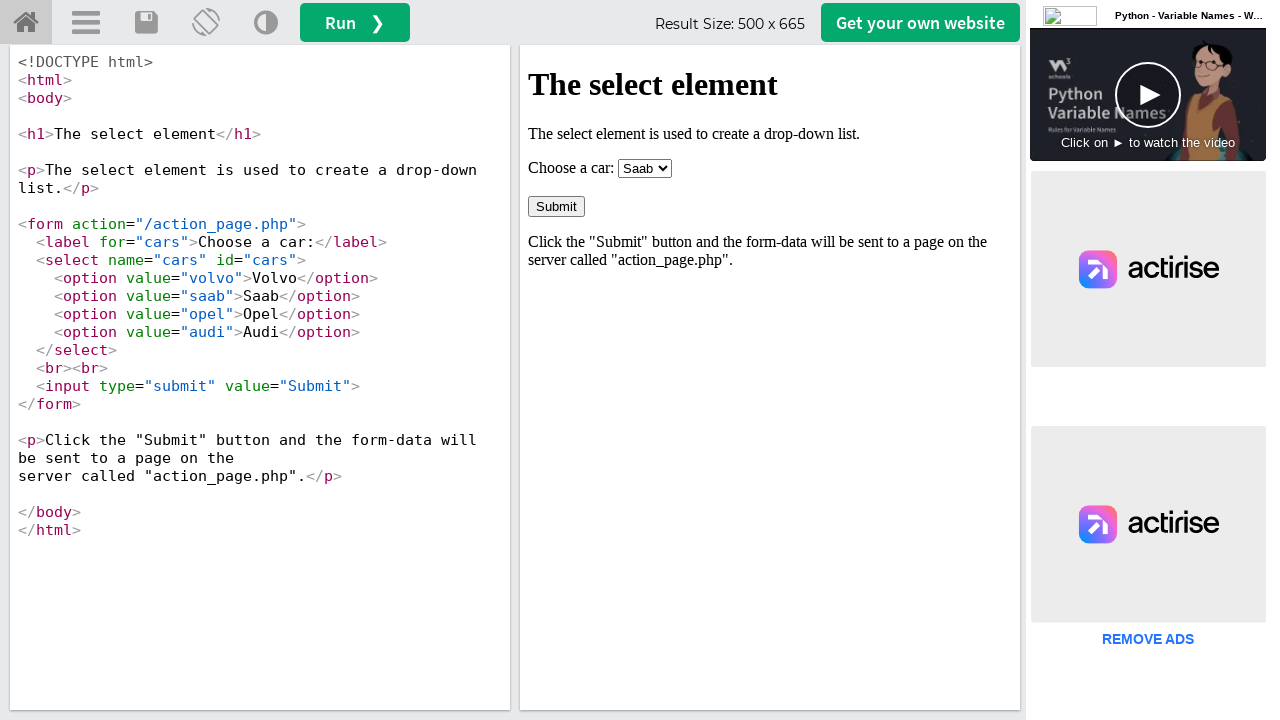

Retrieved selected dropdown value from iframe
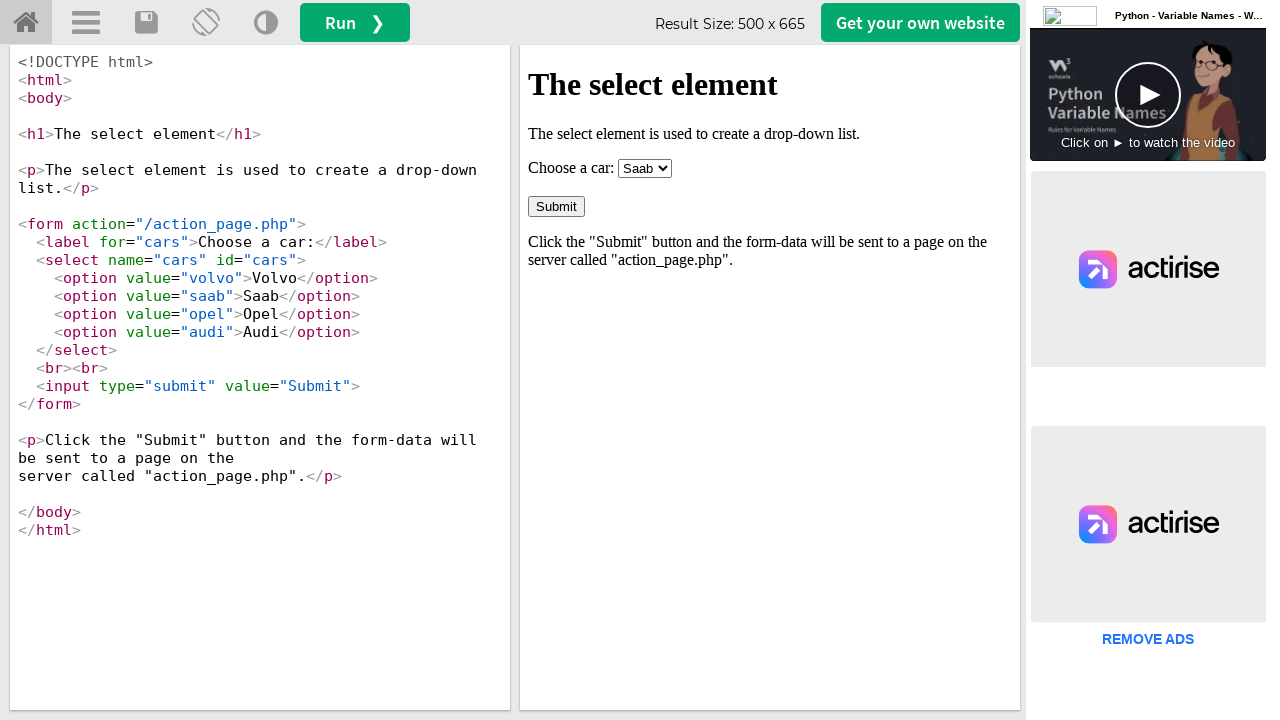

Verified that dropdown selection equals 'saab'
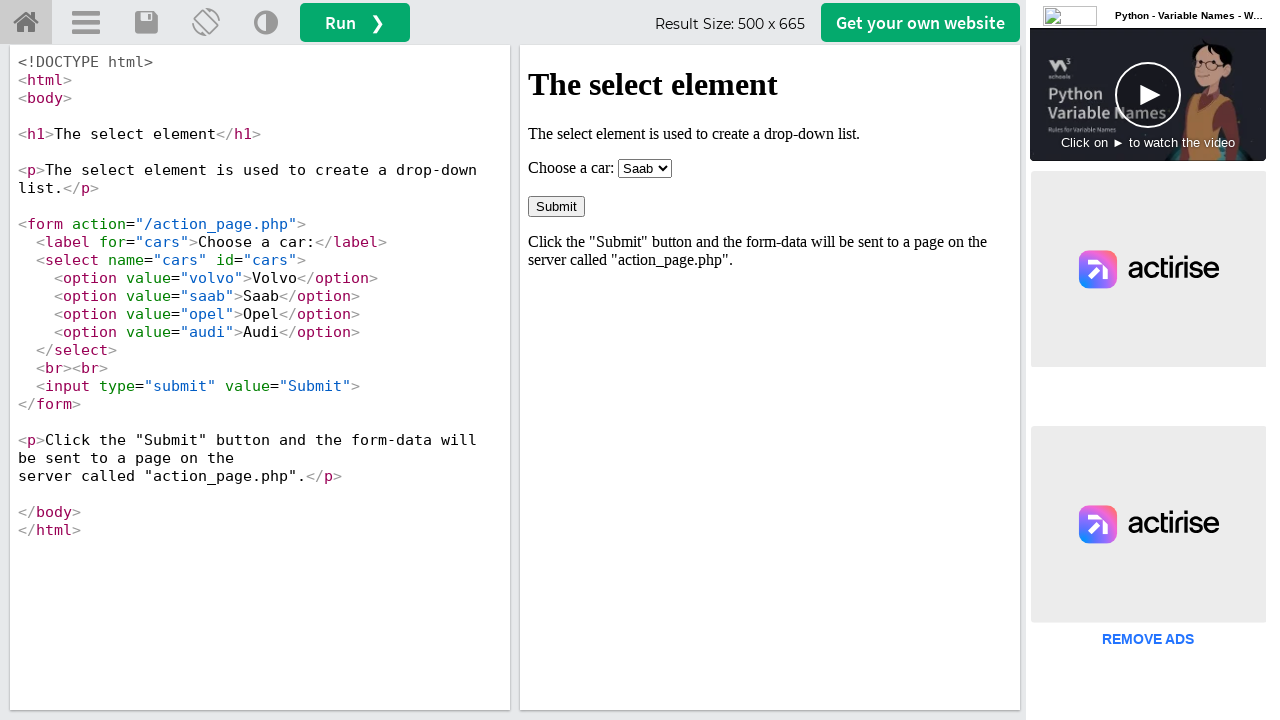

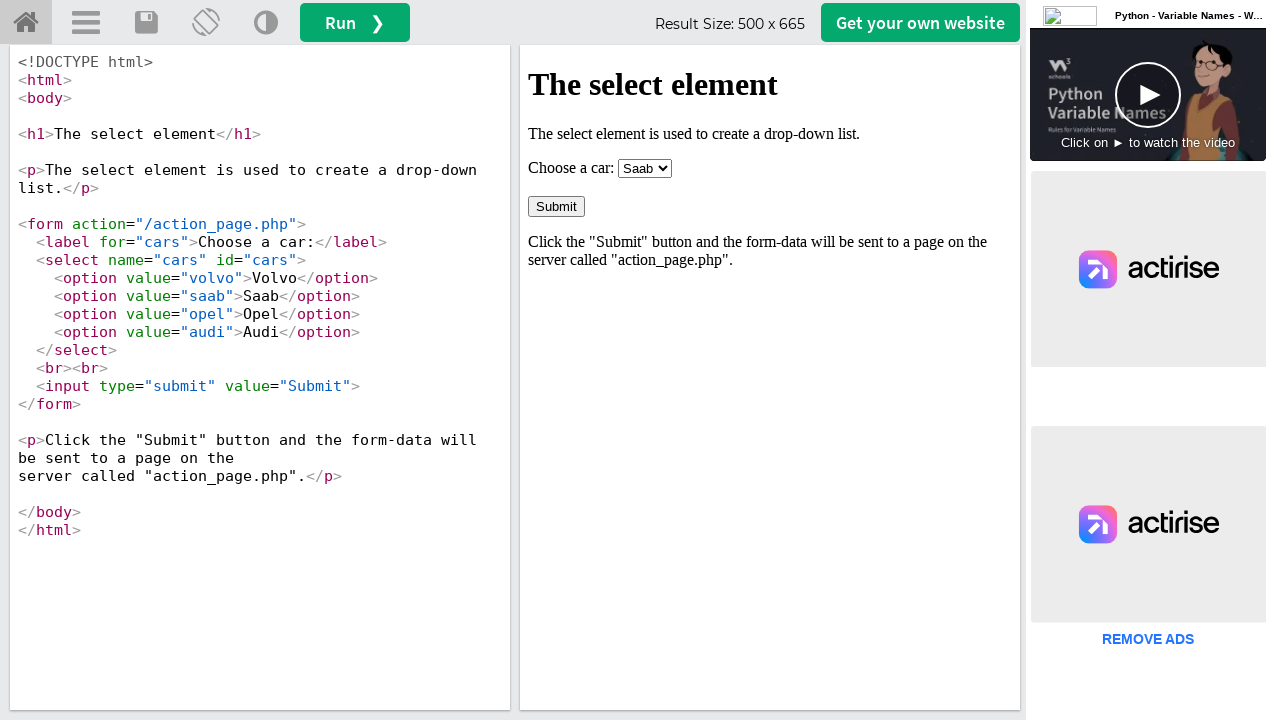